Tests filtering free events by clicking on "Data Science" category filter

Starting URL: https://skillfactory.ru/free-events

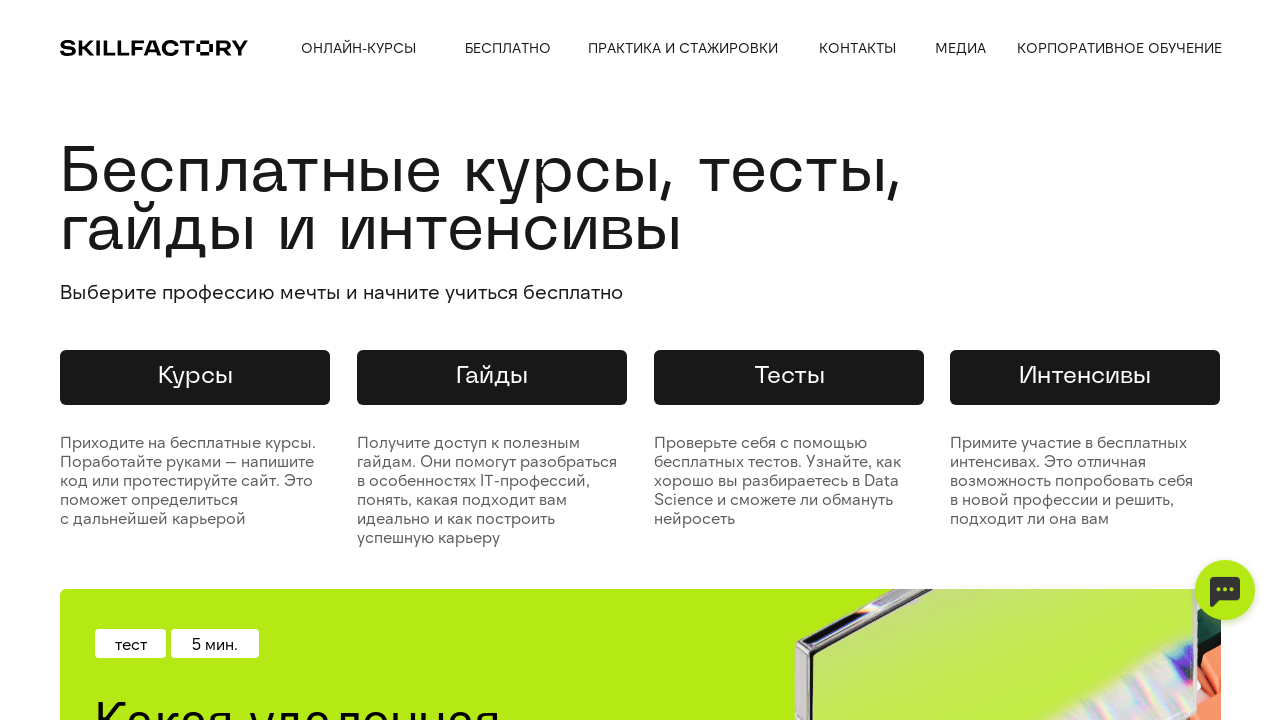

Clicked on 'Data Science' category filter at (116, 361) on xpath=//div[text()='Data Science']
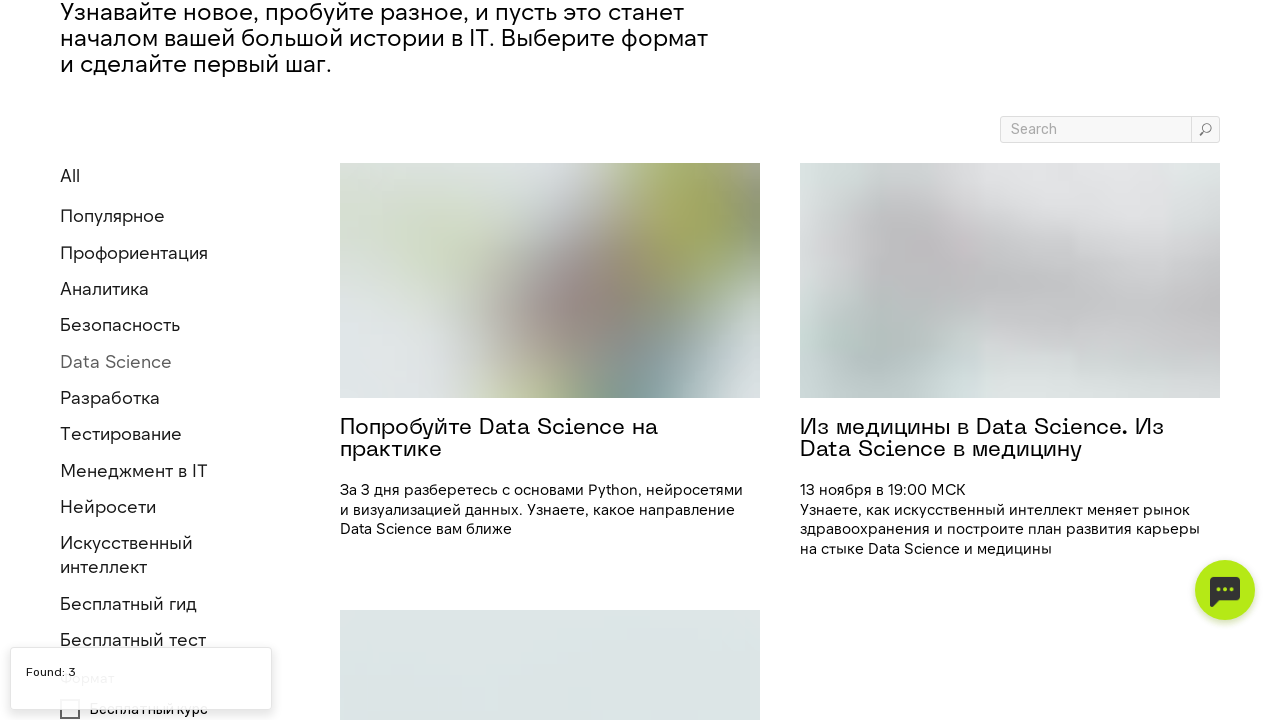

Waited for page to load after filter selection
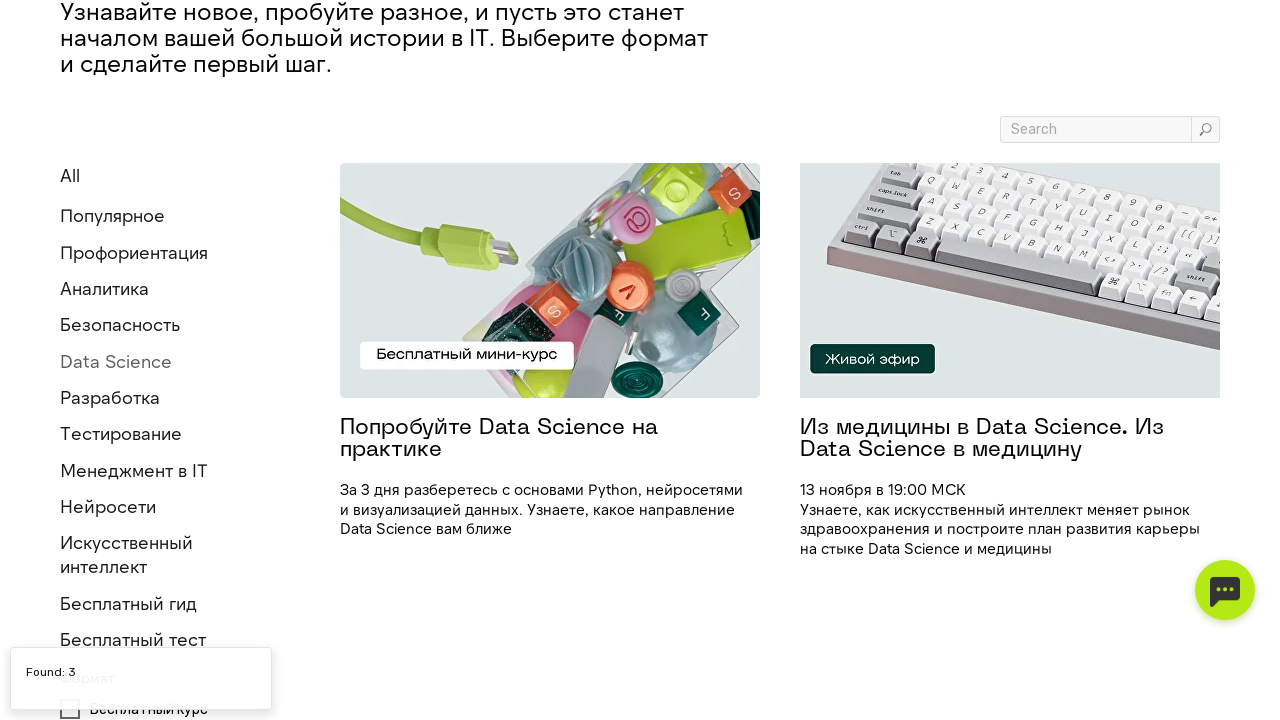

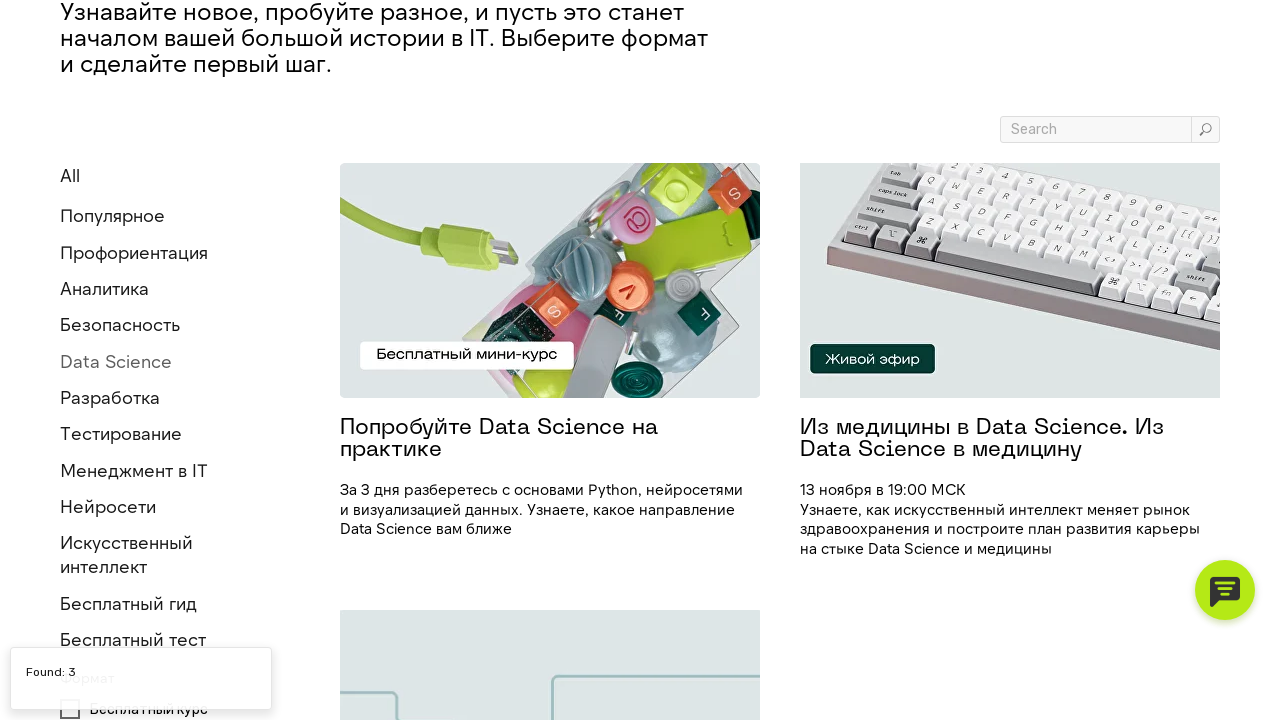